Tests input functionality by clicking on Inputs link, filling a number input with "12345", and verifying the input value

Starting URL: https://practice.cydeo.com/

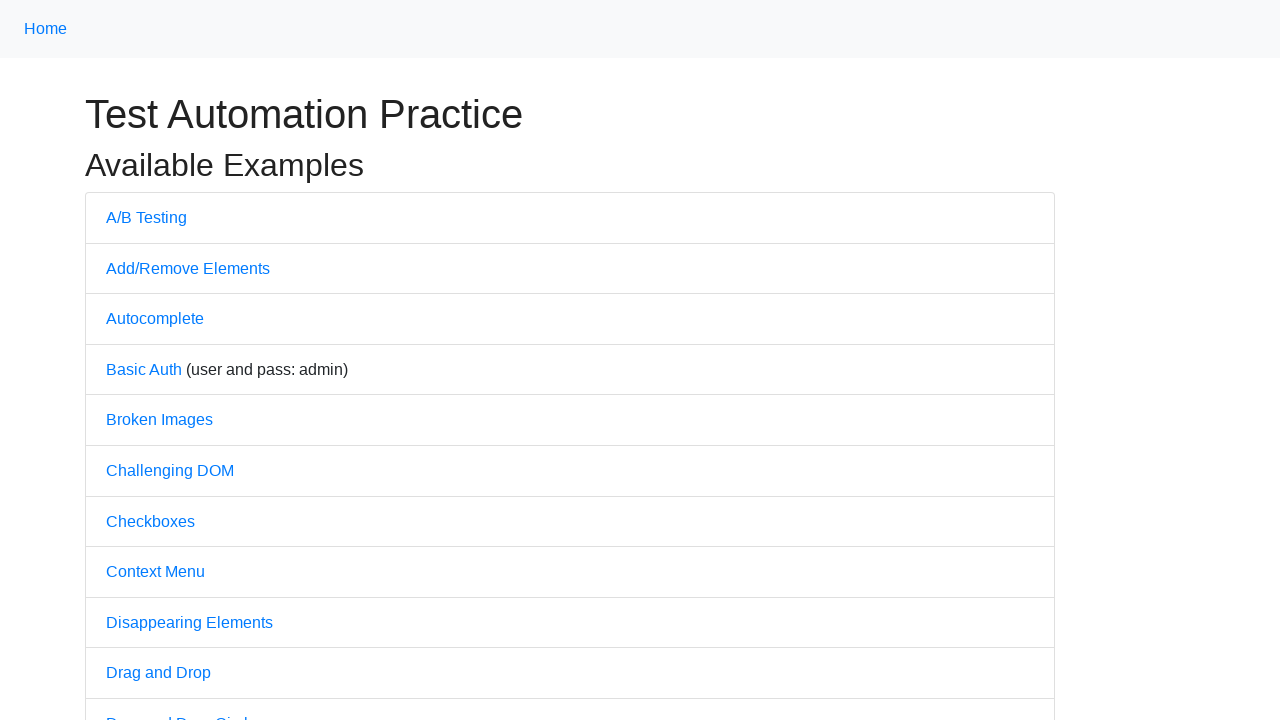

Clicked on Inputs link at (128, 361) on internal:text="Inputs"i
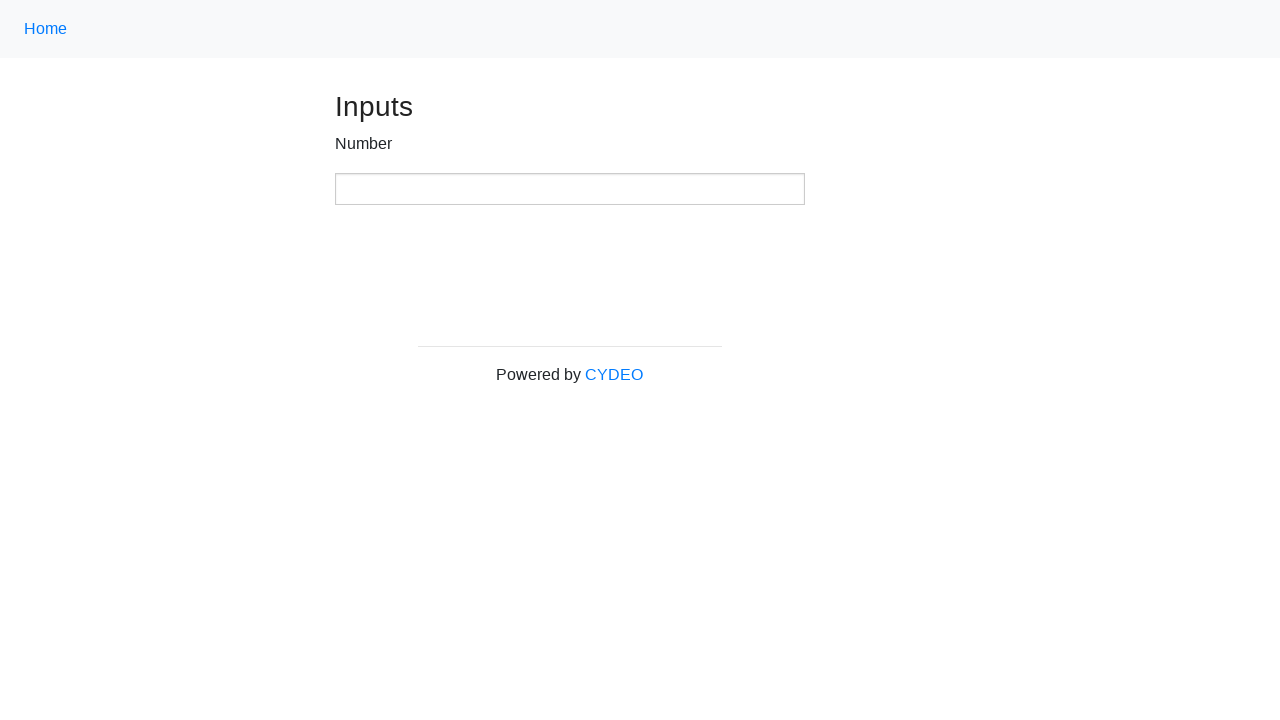

Filled number input with '12345' on xpath=//input[@type='number']
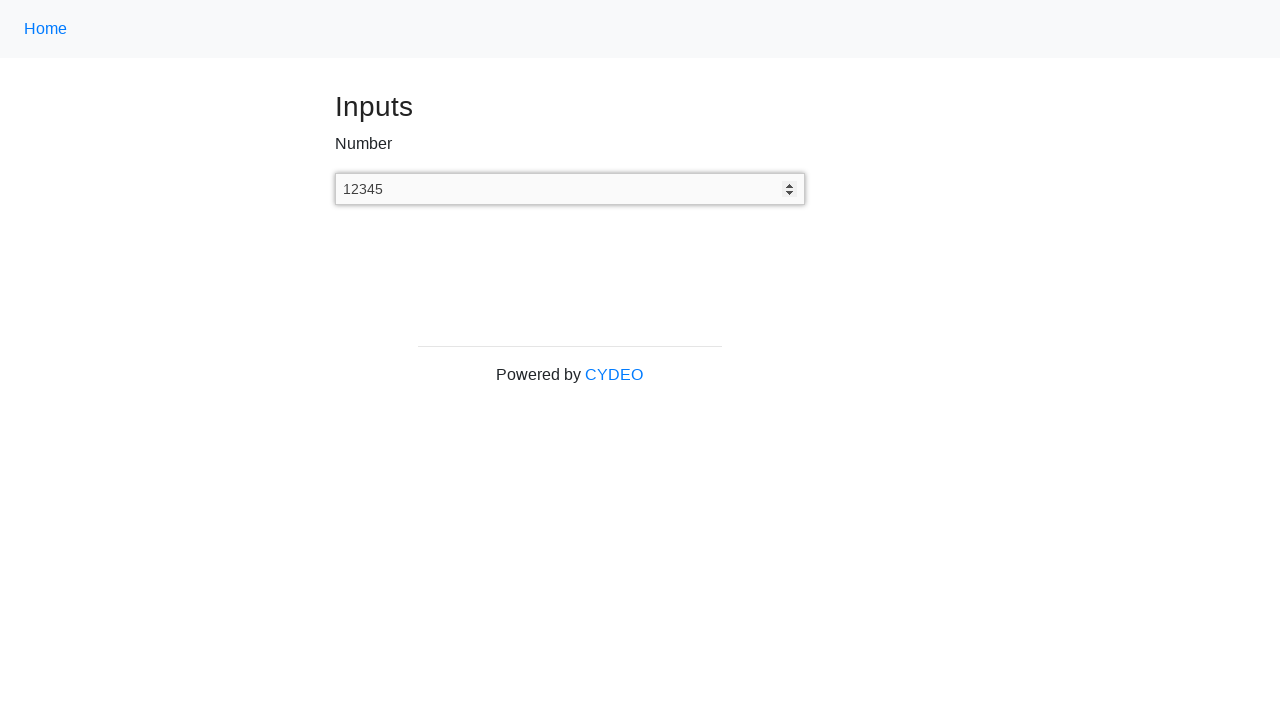

Retrieved input value: 12345
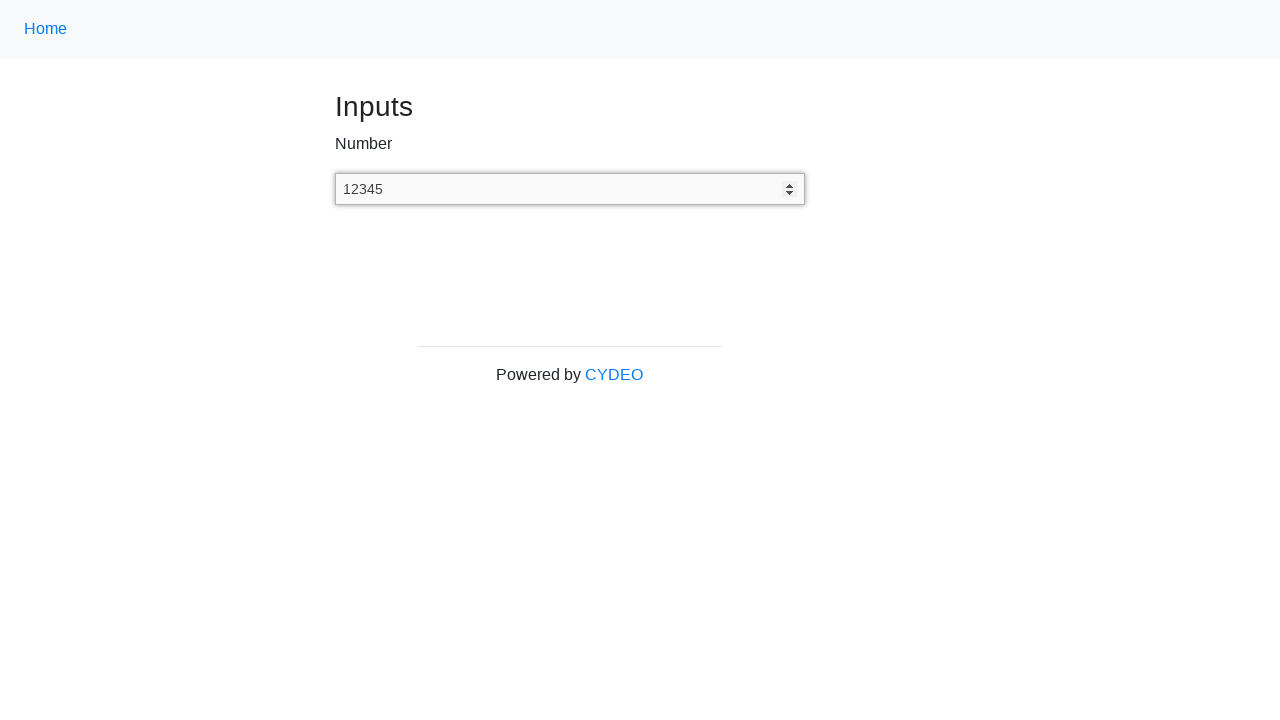

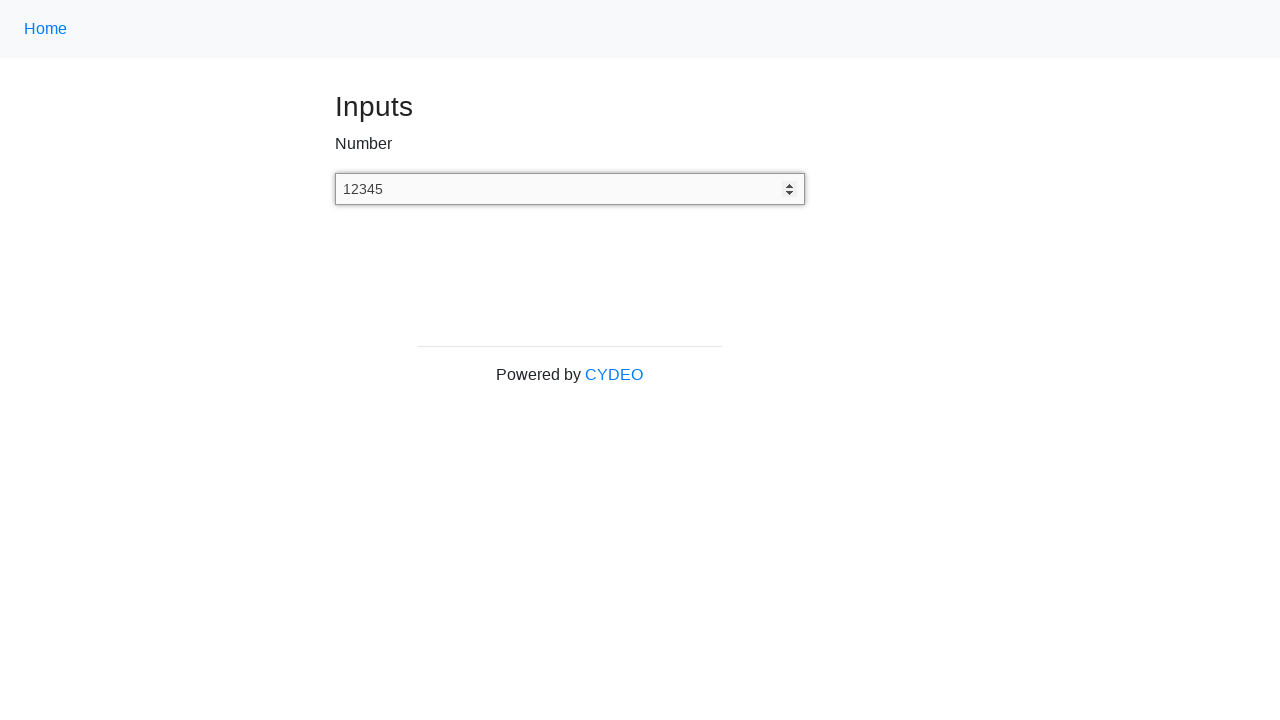